Tests selecting Ukrainian as source language from the language dropdown

Starting URL: https://translate.google.com

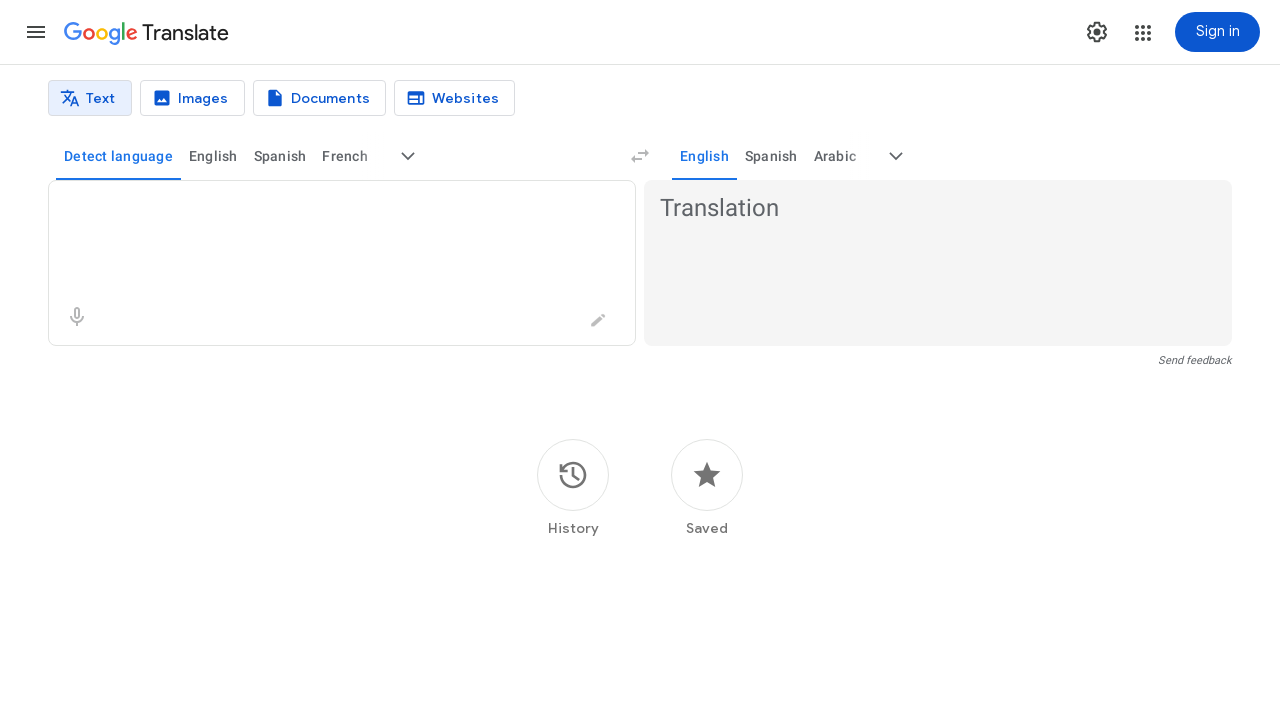

Clicked source language selector button at (408, 156) on button[aria-label*='source language']
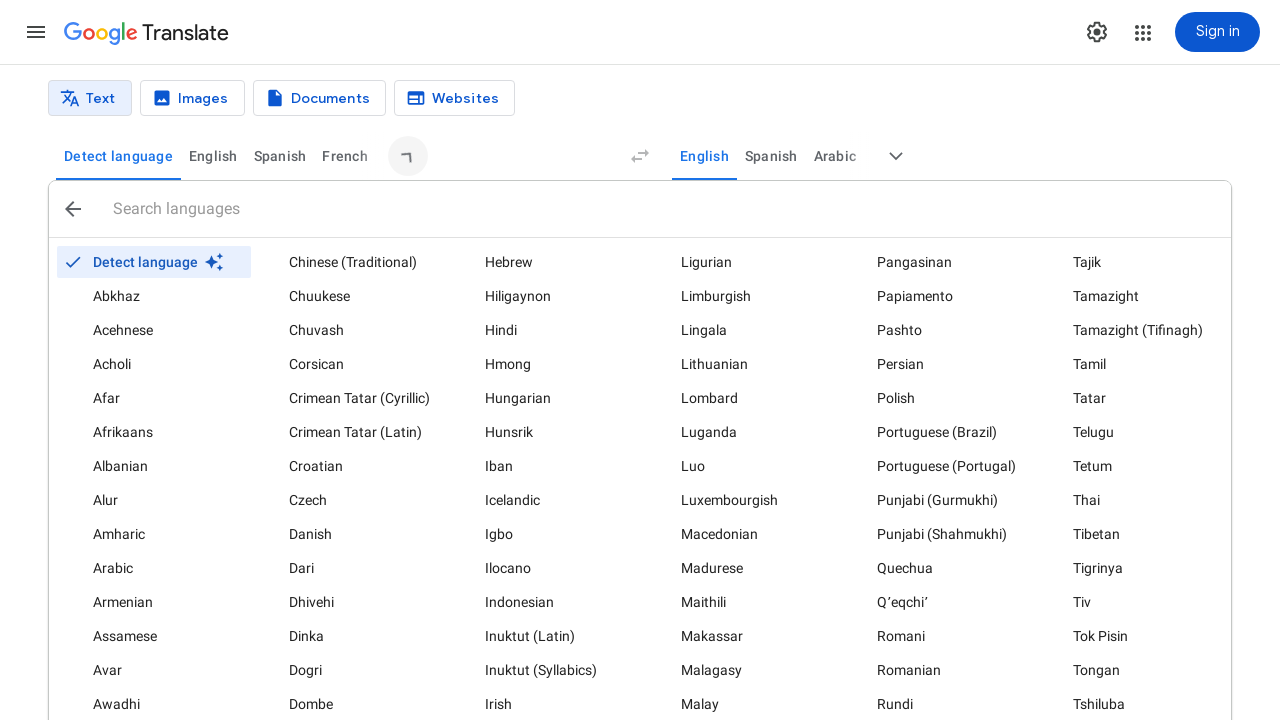

Waited for language dropdown to appear
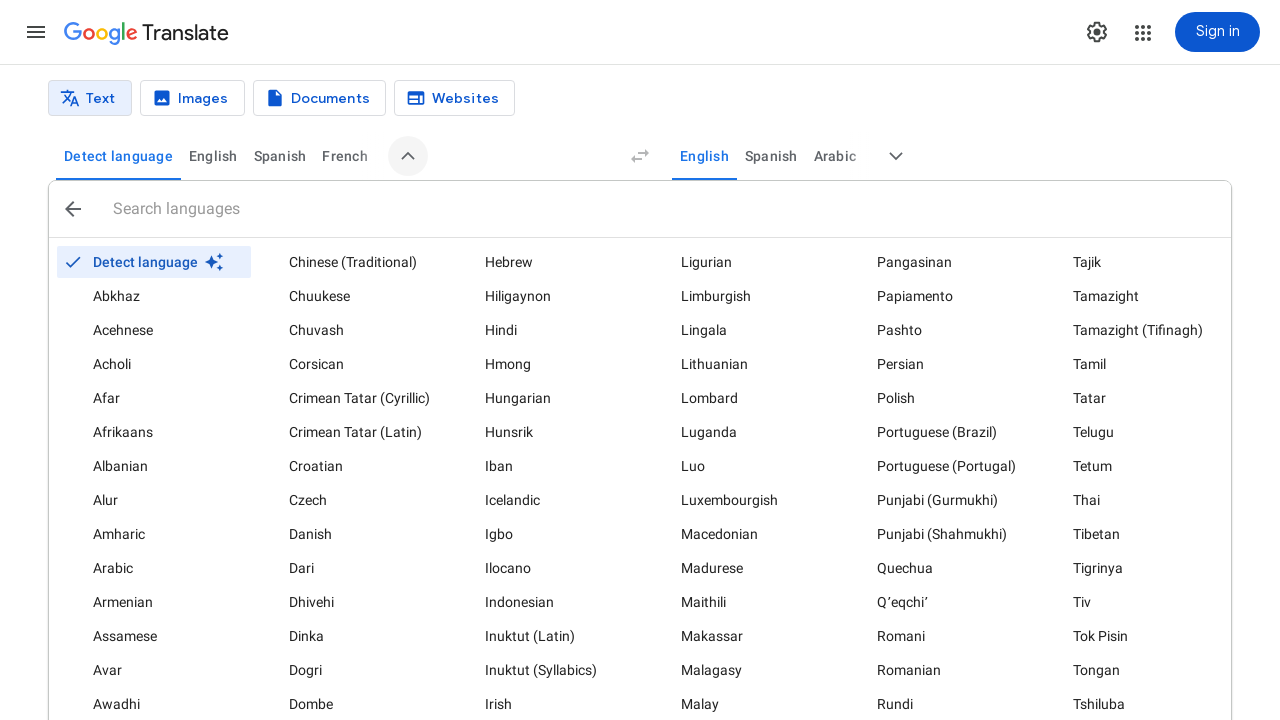

Selected Ukrainian as source language from dropdown at (1134, 360) on div[data-language-code='uk']
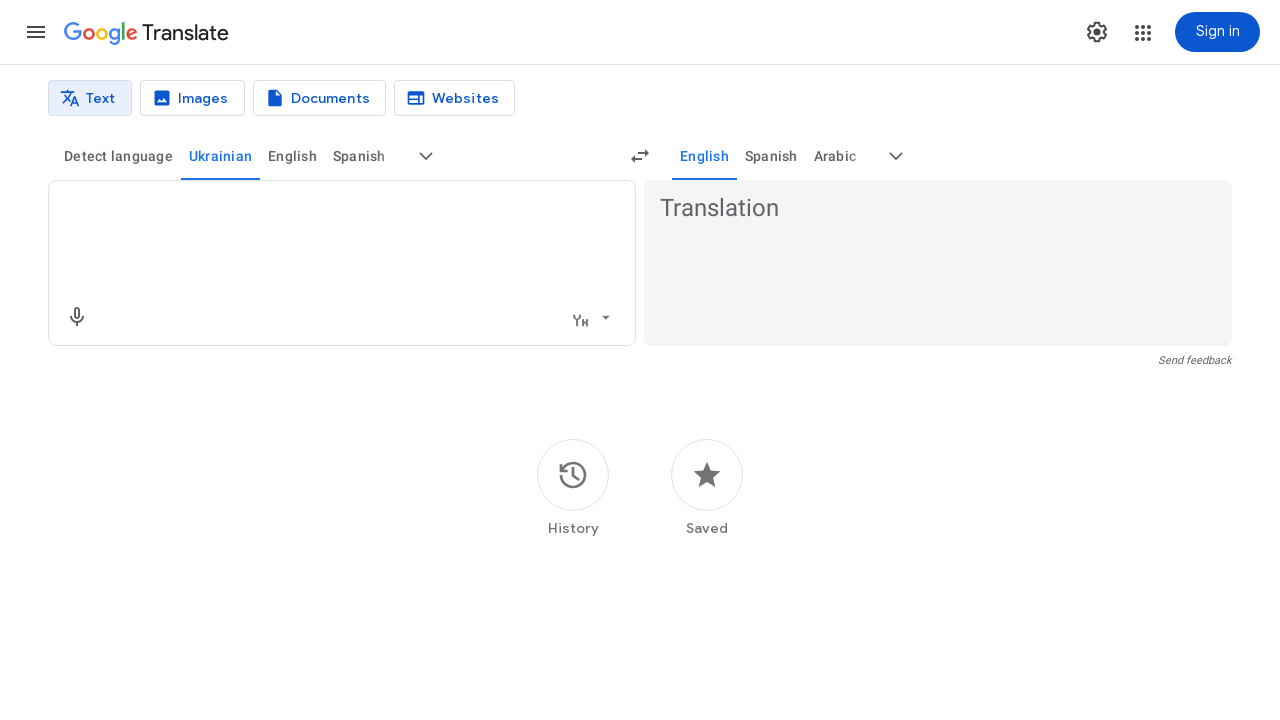

Waited for Ukrainian language selection to be applied
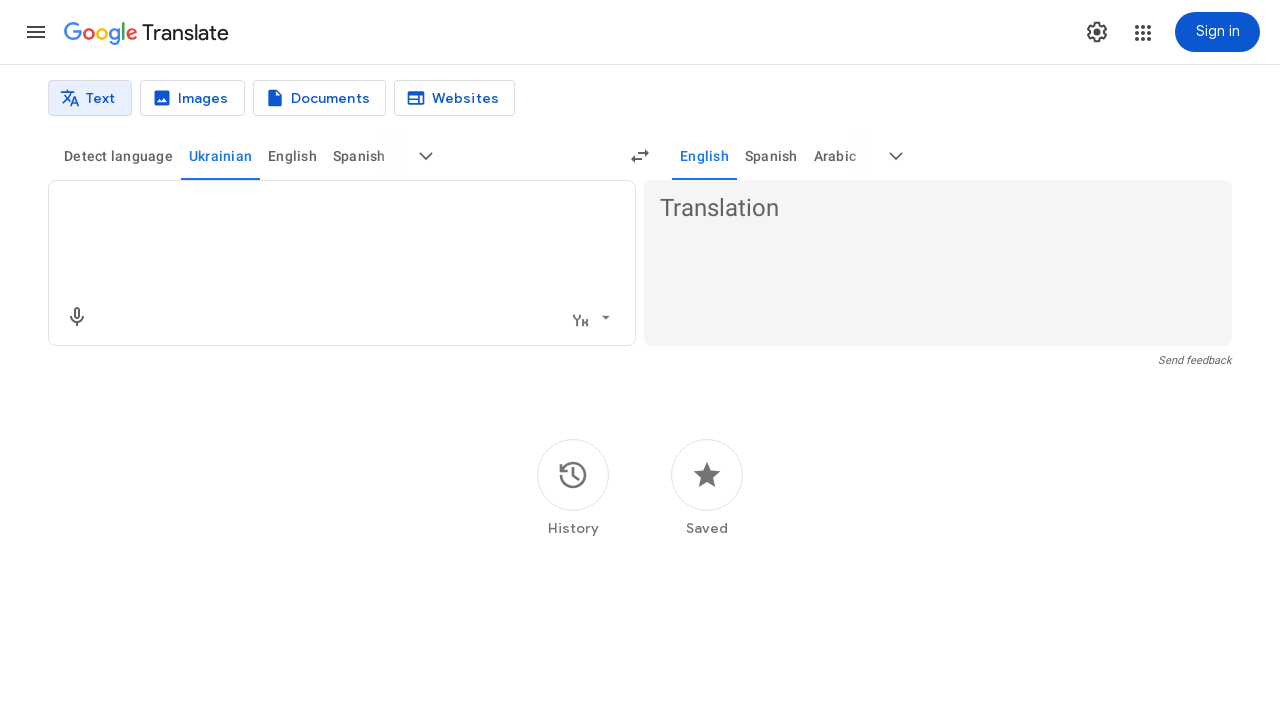

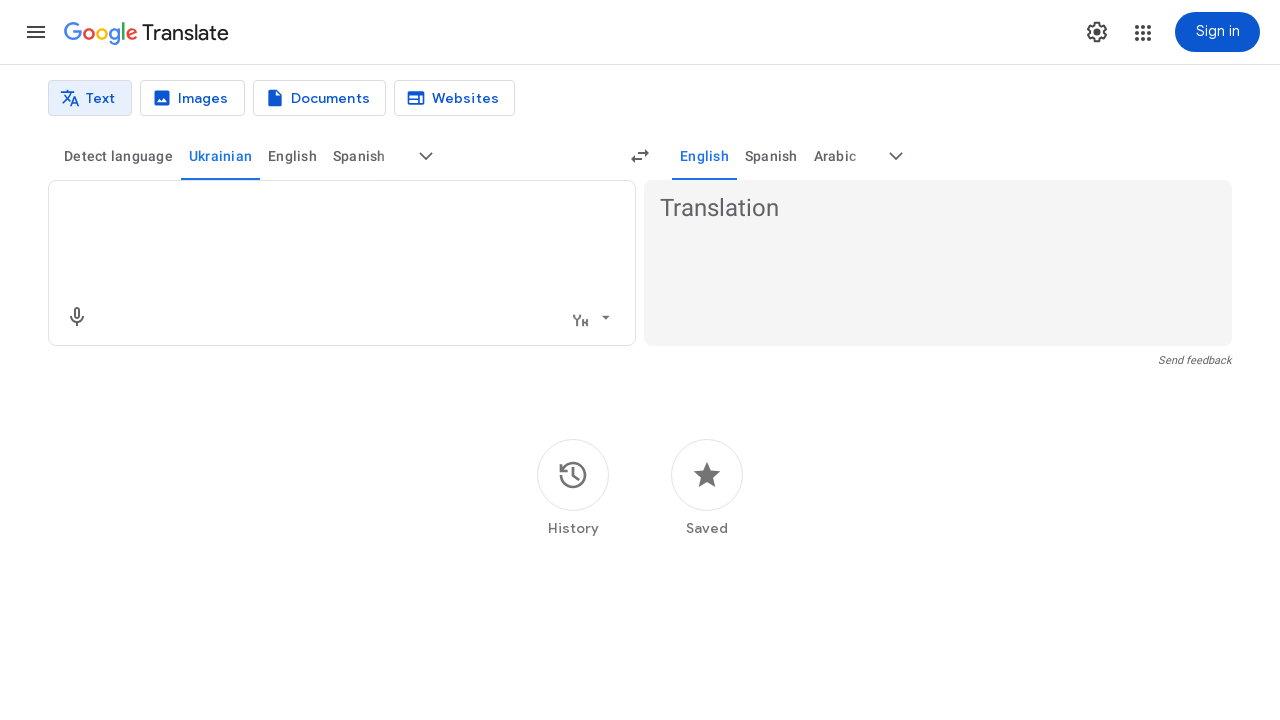